Tests drag and drop functionality by dragging element A to element B

Starting URL: http://the-internet.herokuapp.com

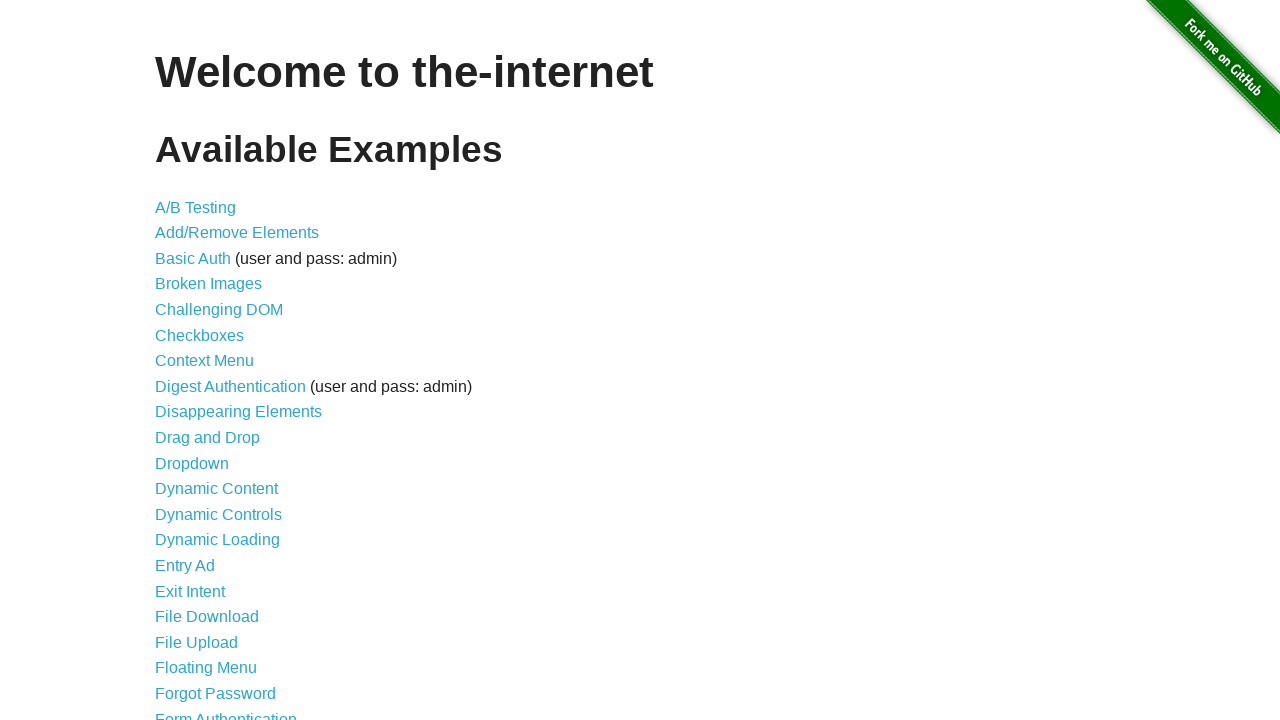

Clicked on Drag and Drop link at (208, 438) on text=Drag and Drop
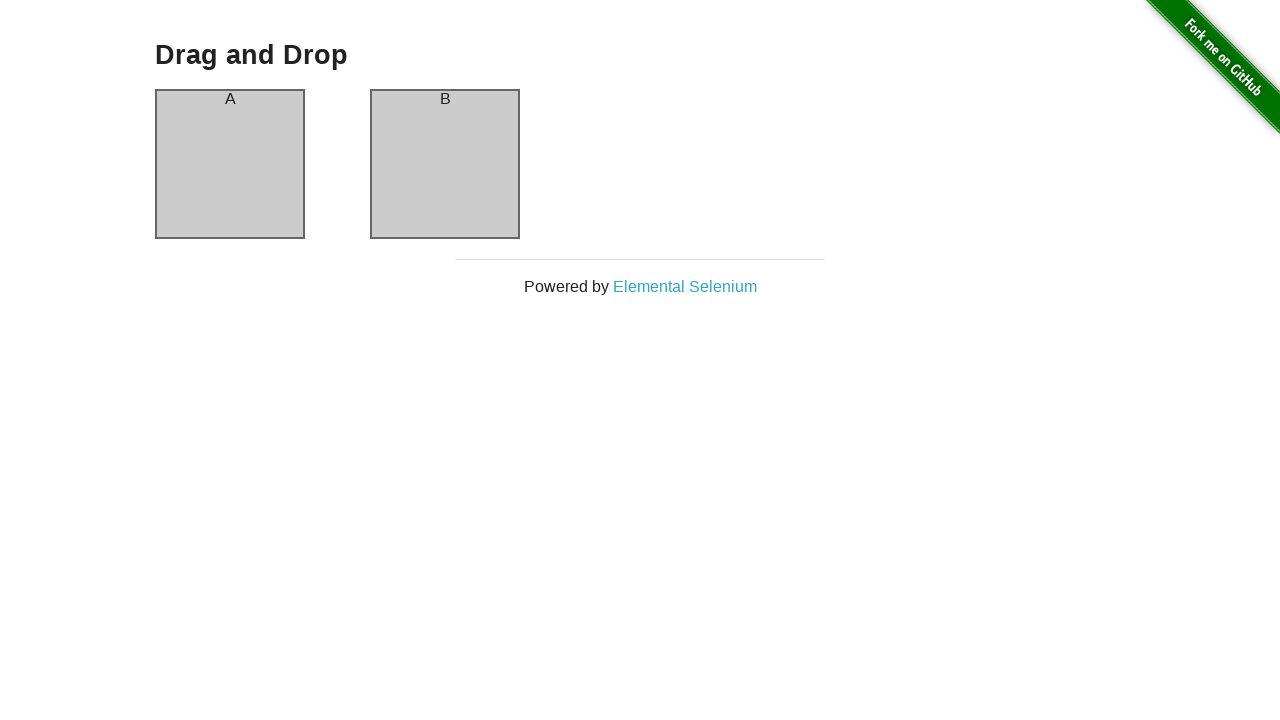

Located source element (column A)
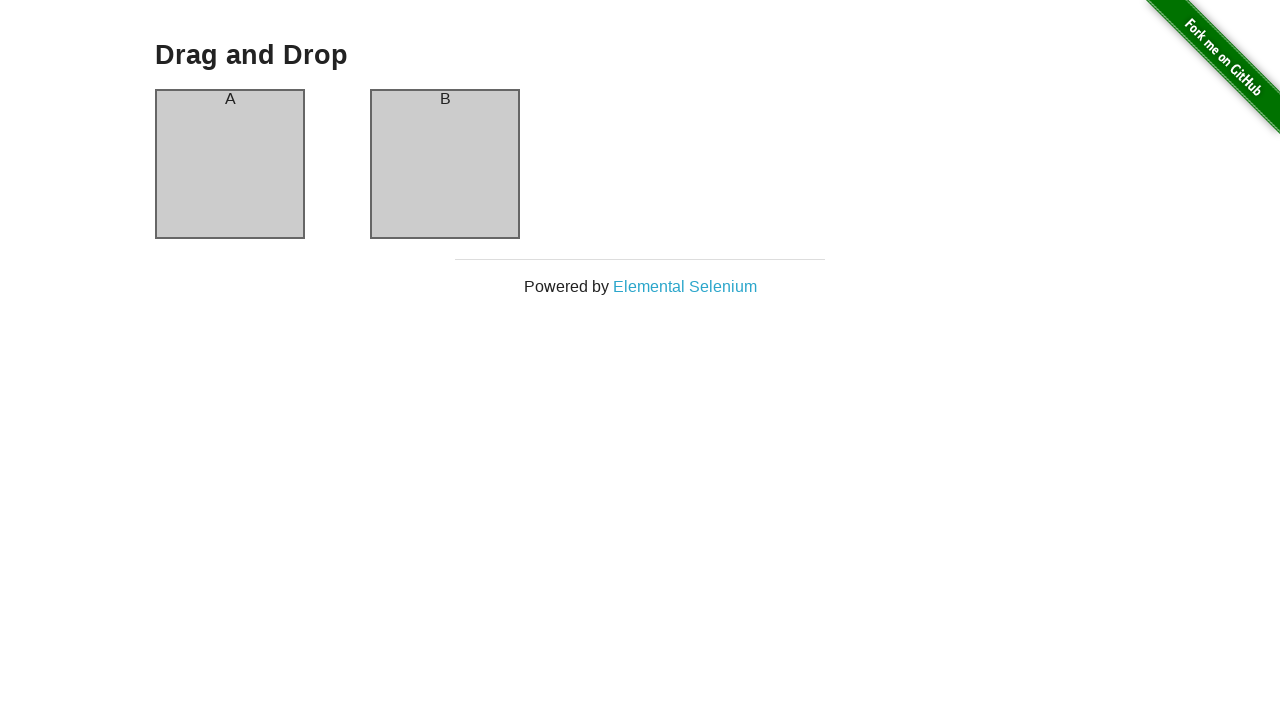

Located target element (column B)
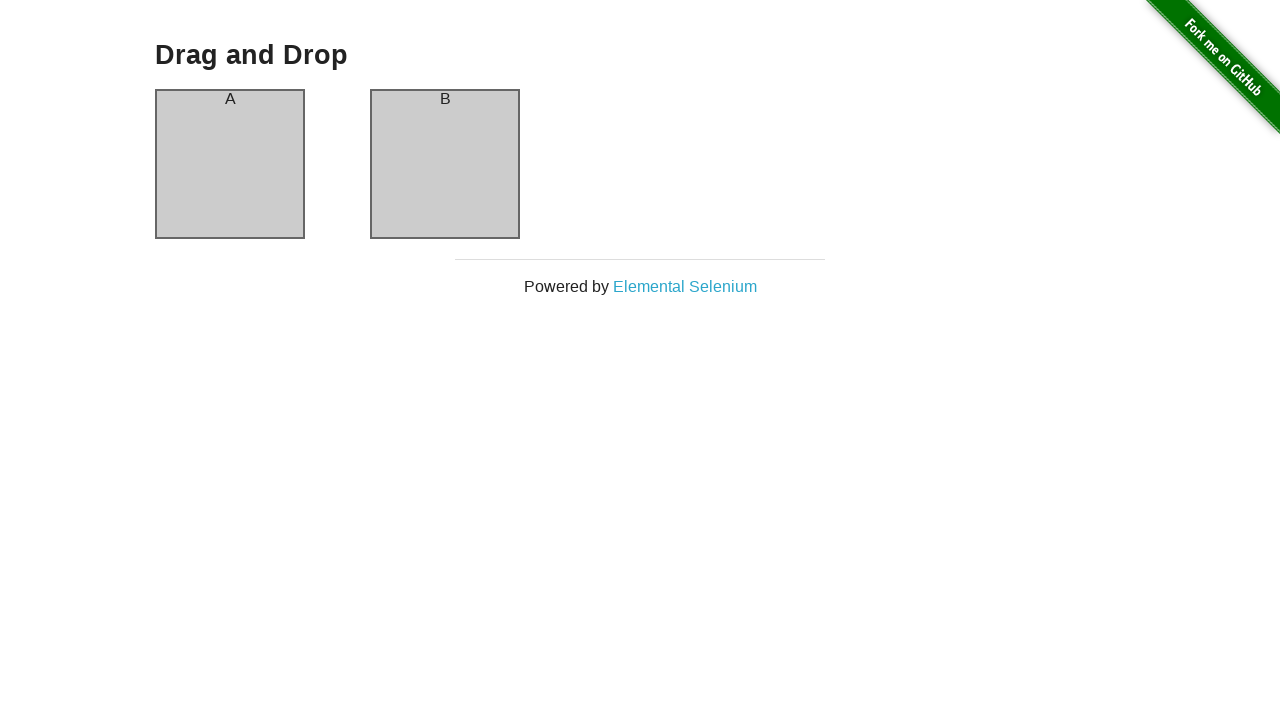

Dragged column A to column B at (445, 164)
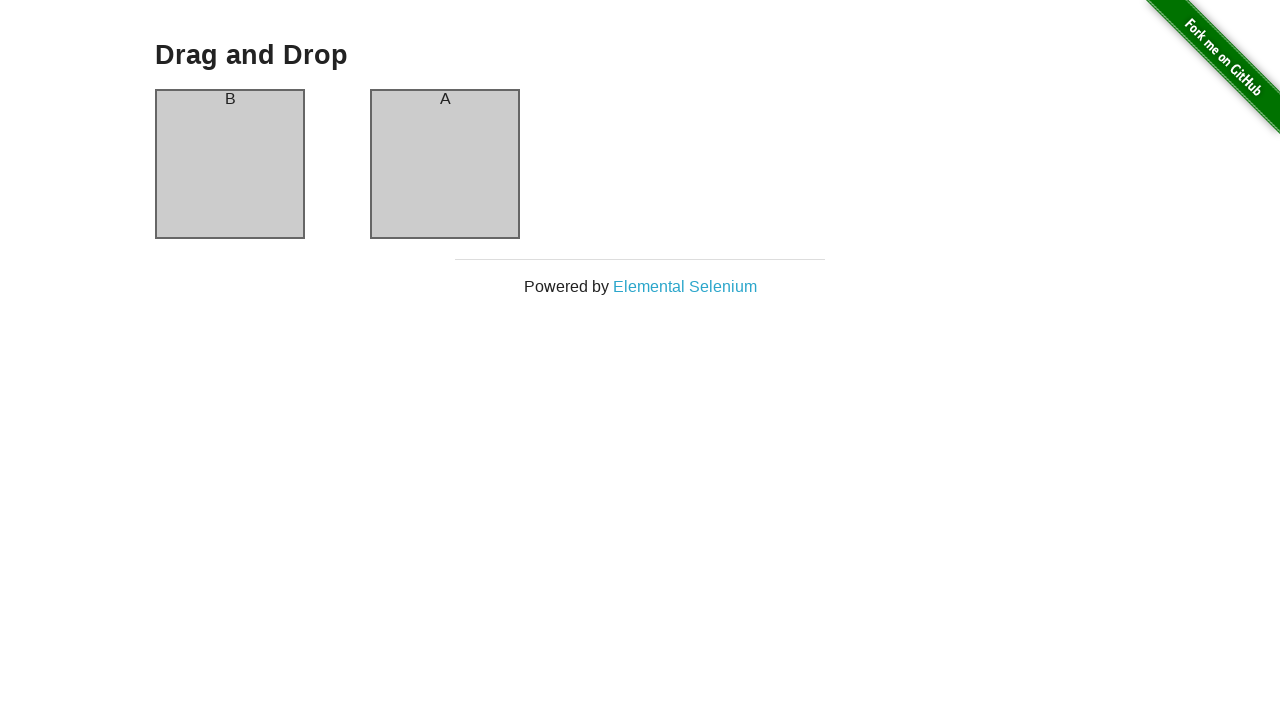

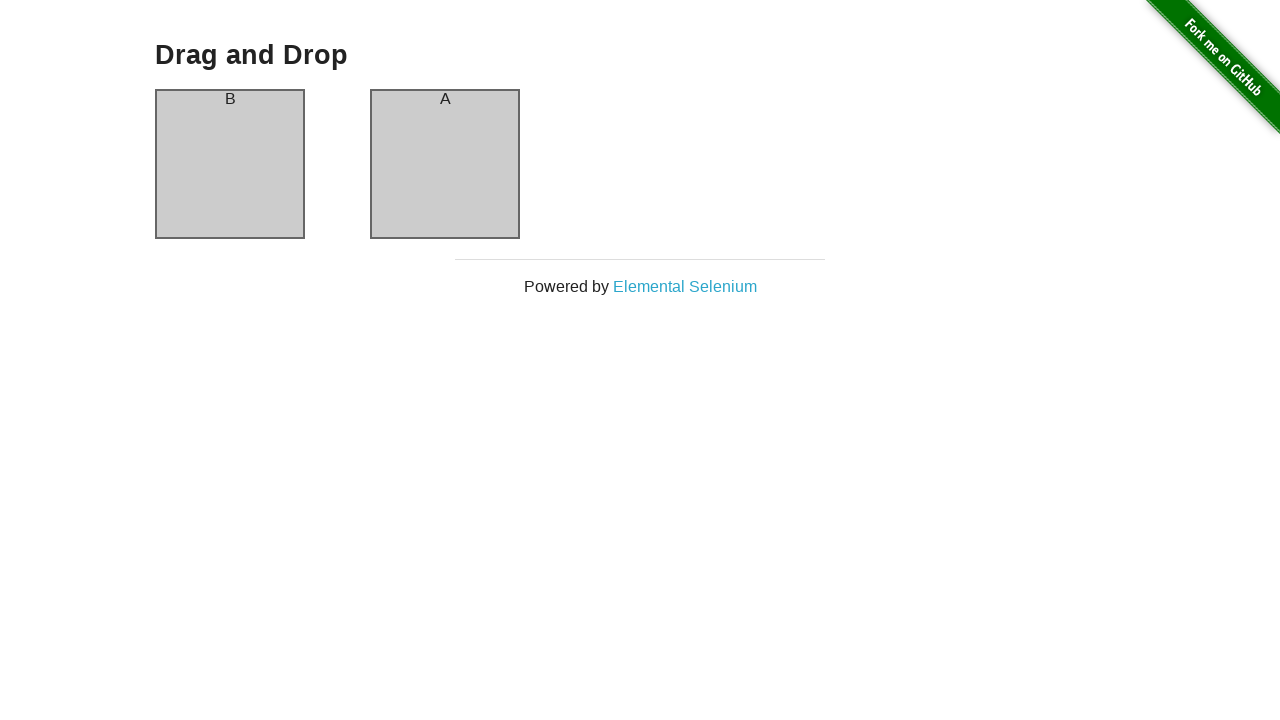